Tests data persistence by creating todos, marking one complete, and reloading the page

Starting URL: https://demo.playwright.dev/todomvc

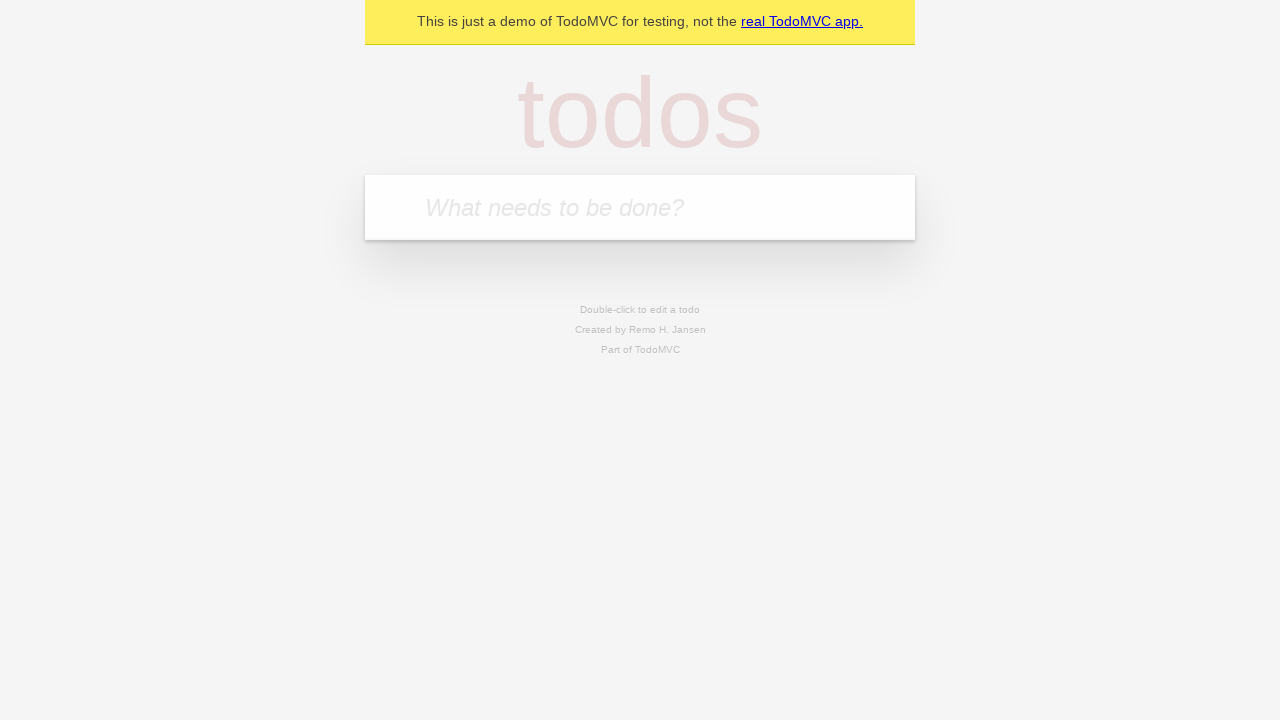

Filled new todo field with 'buy some cheese' on .new-todo
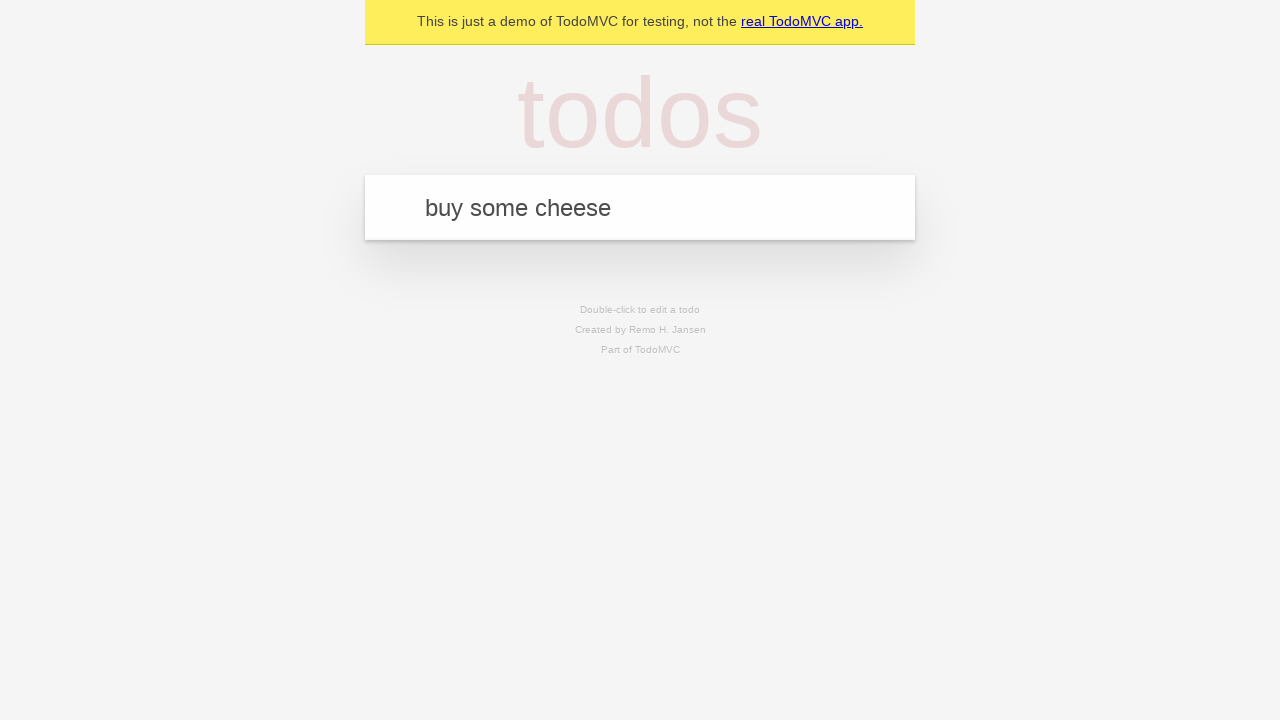

Pressed Enter to create first todo on .new-todo
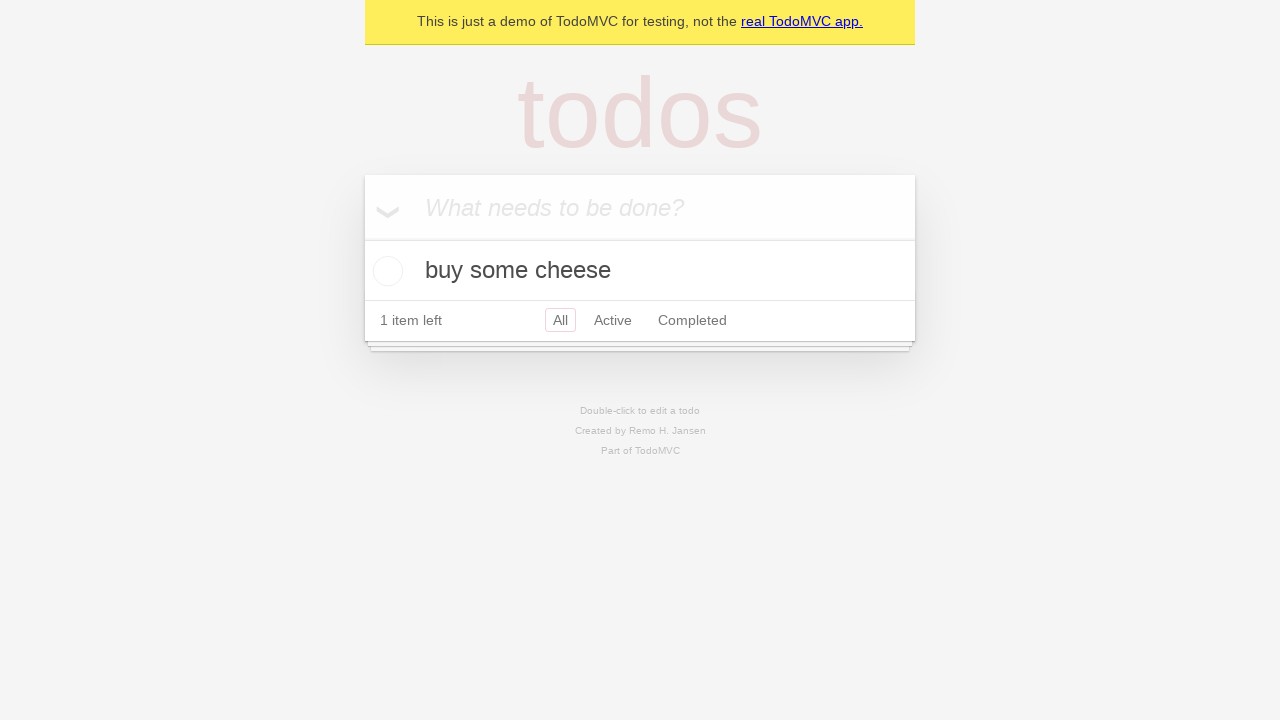

Filled new todo field with 'feed the cat' on .new-todo
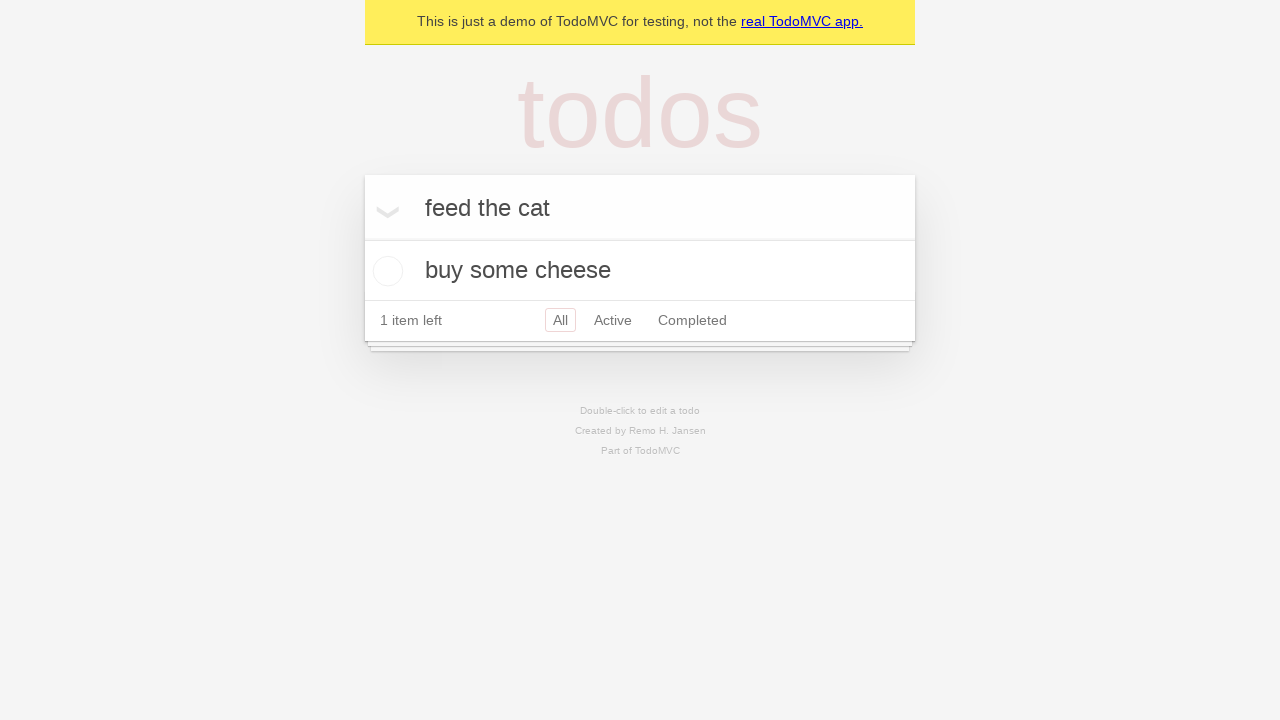

Pressed Enter to create second todo on .new-todo
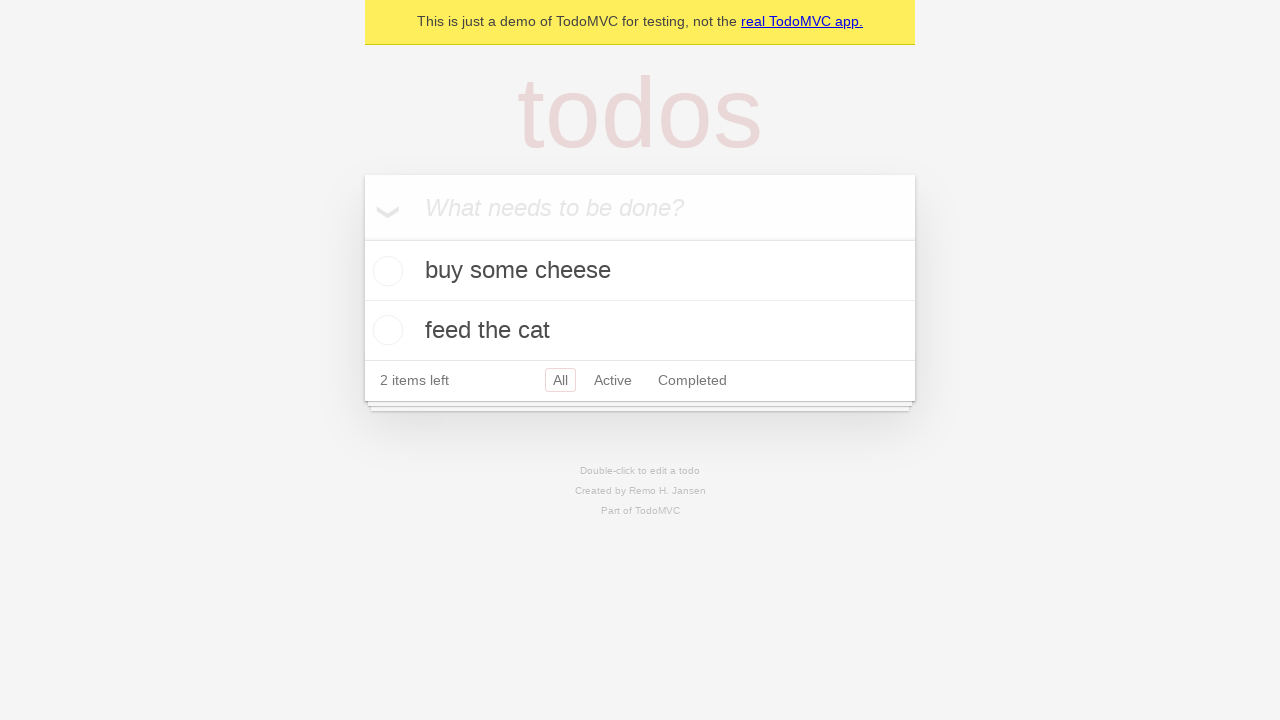

Marked first todo as complete at (385, 271) on .todo-list li >> nth=0 >> .toggle
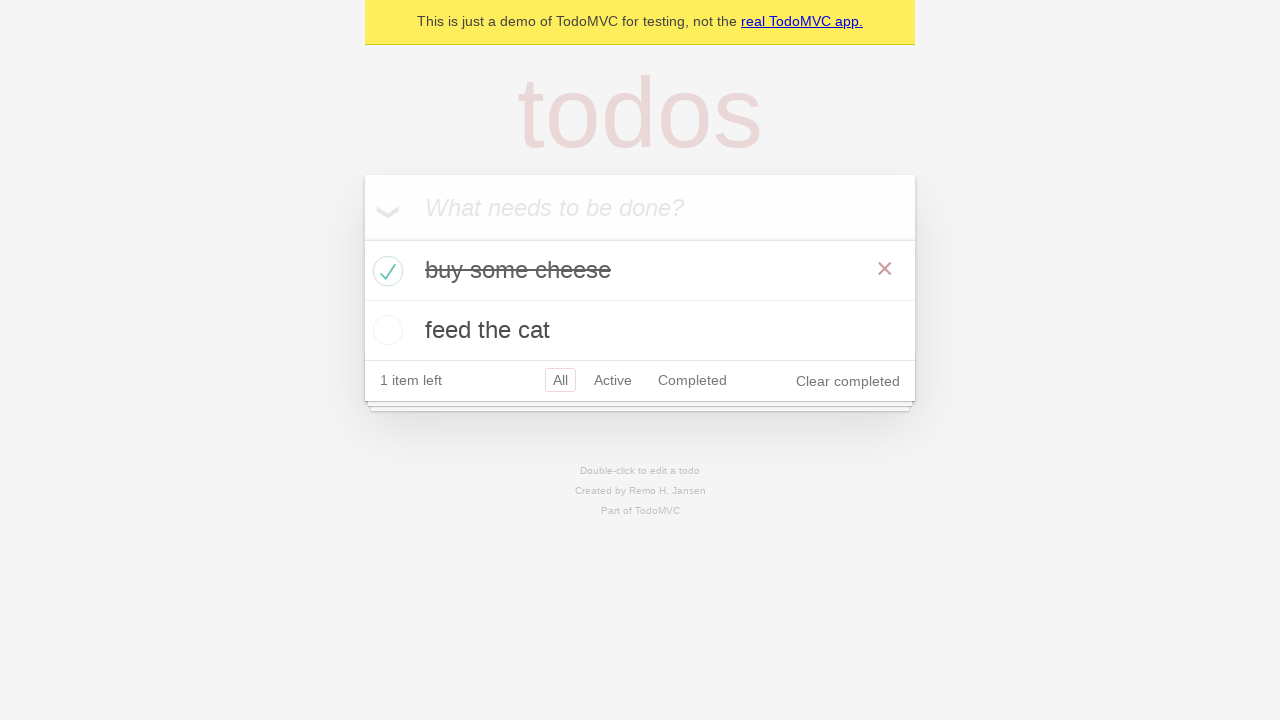

Reloaded the page to test data persistence
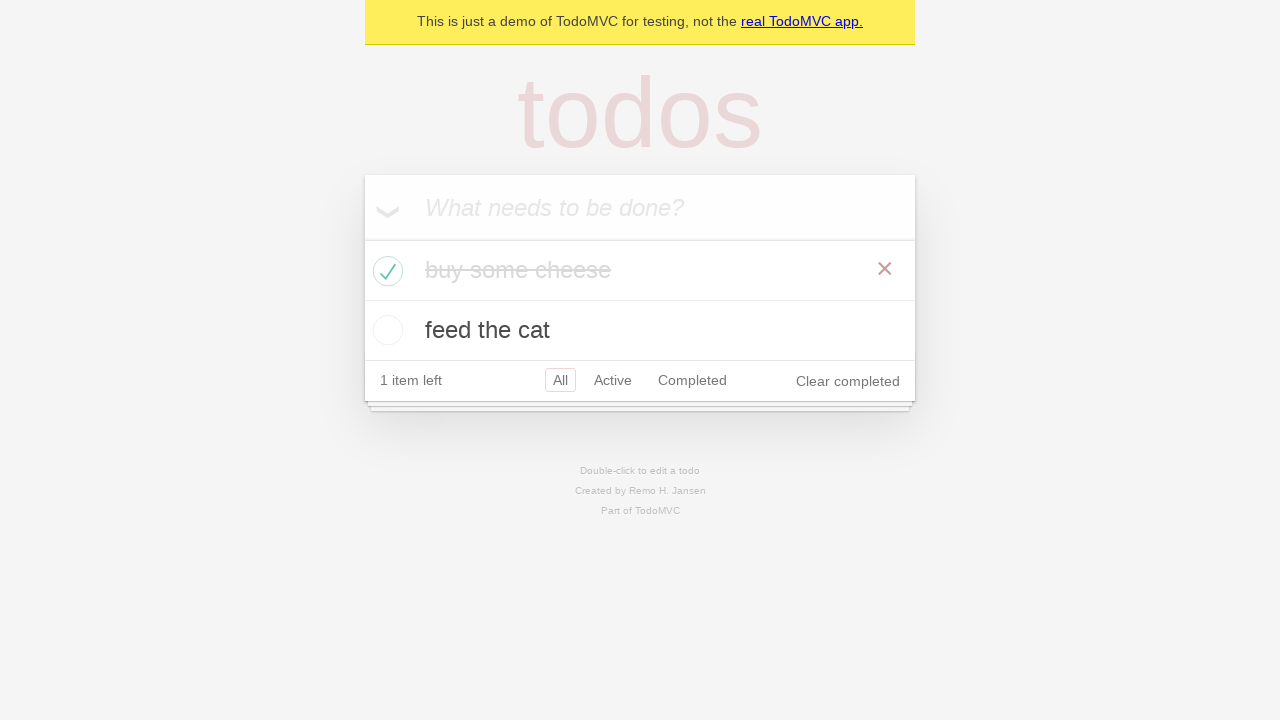

Verified todos persisted after page reload
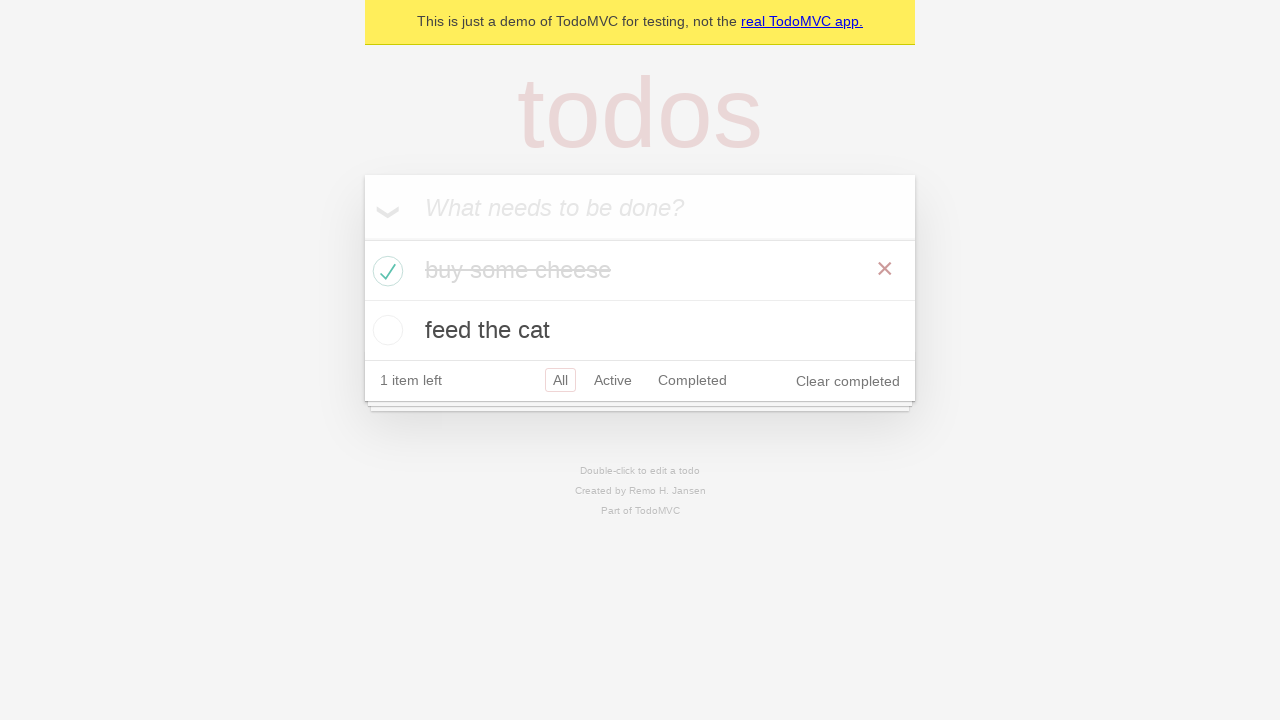

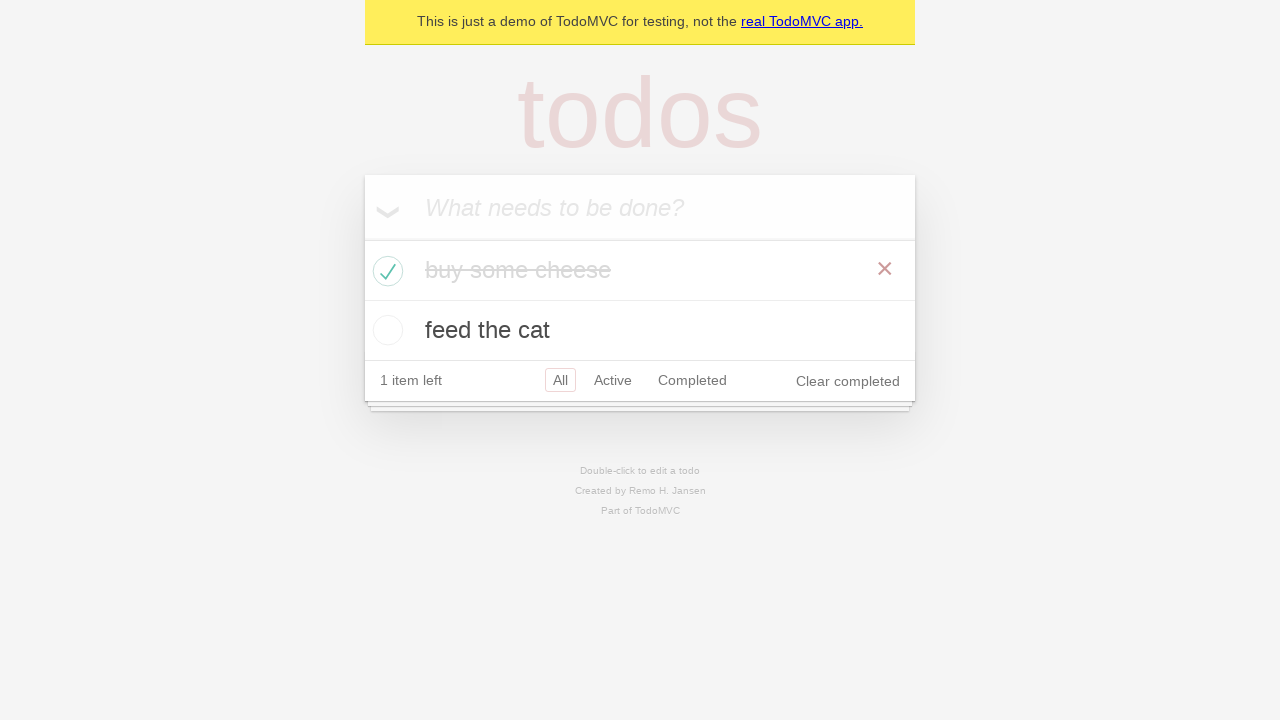